Tests dynamic loading scenario where an element is hidden and becomes visible after clicking a start button, verifying the "Hello World!" text appears

Starting URL: https://the-internet.herokuapp.com/dynamic_loading/1

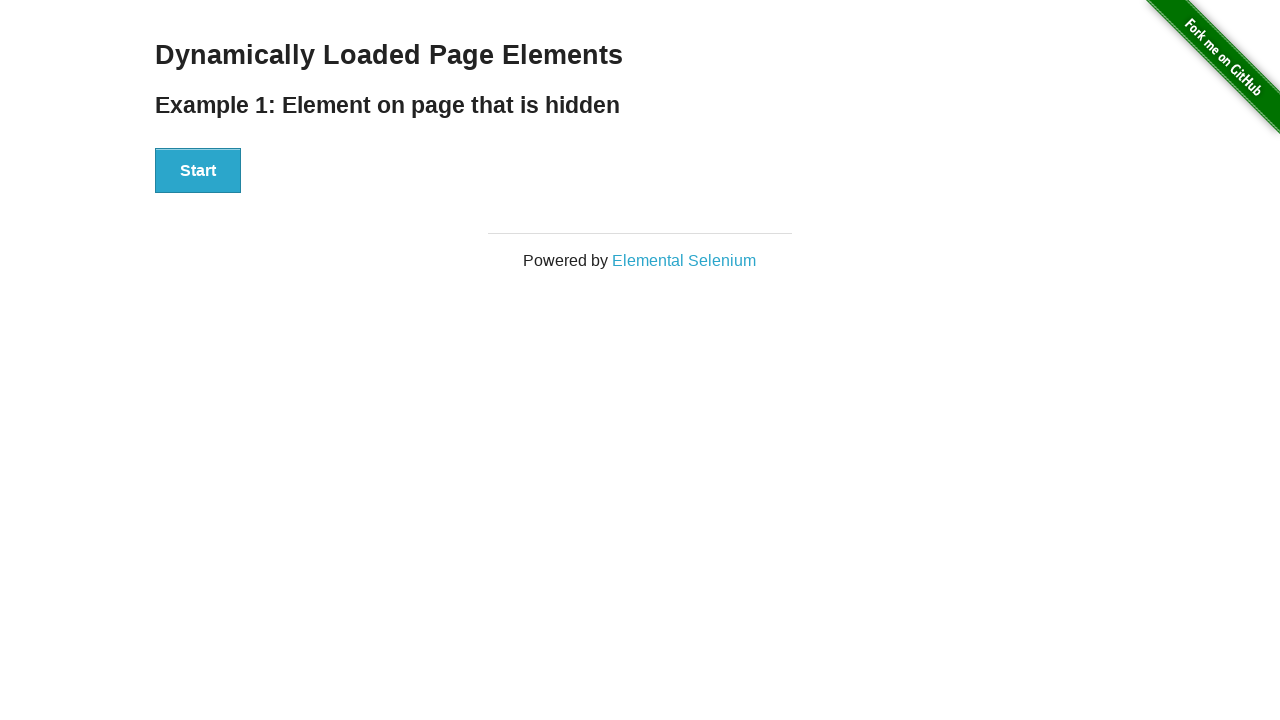

Clicked the Start button to trigger dynamic loading at (198, 171) on xpath=//div[@id='start']/button
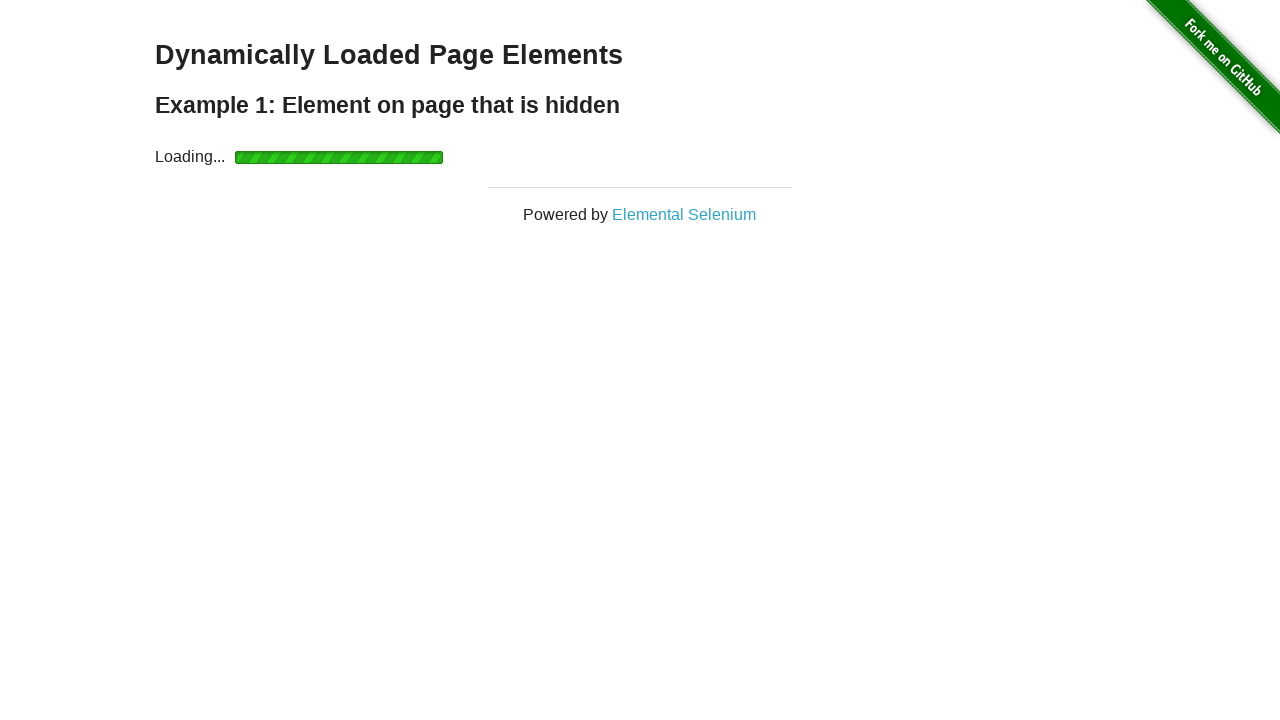

Waited for the finish element to become visible
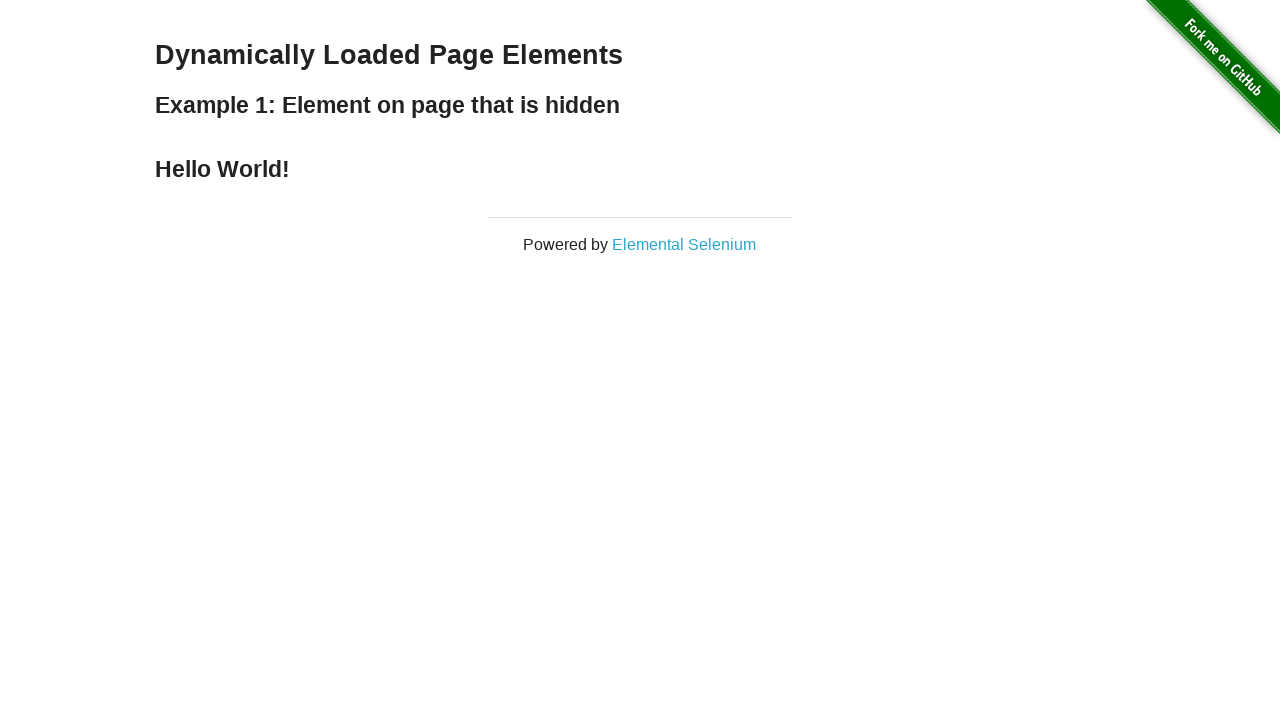

Retrieved text content from finish element
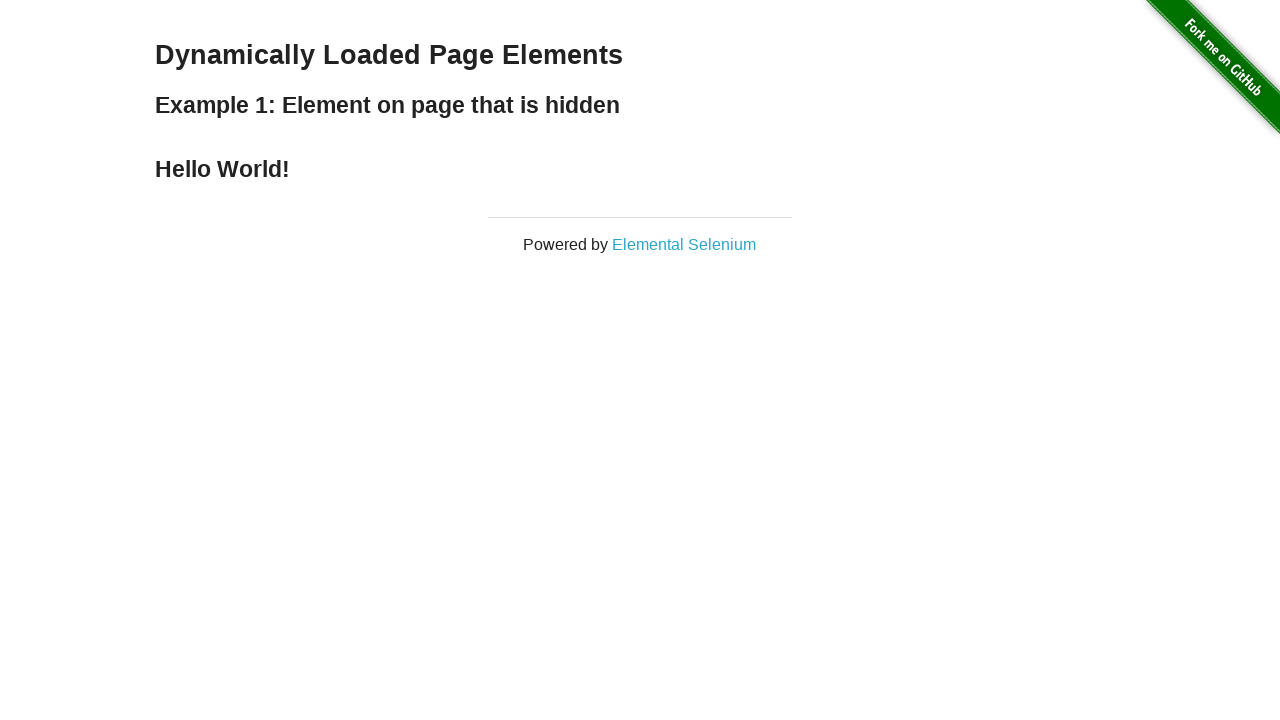

Verified 'Hello World!' text is present in finish element
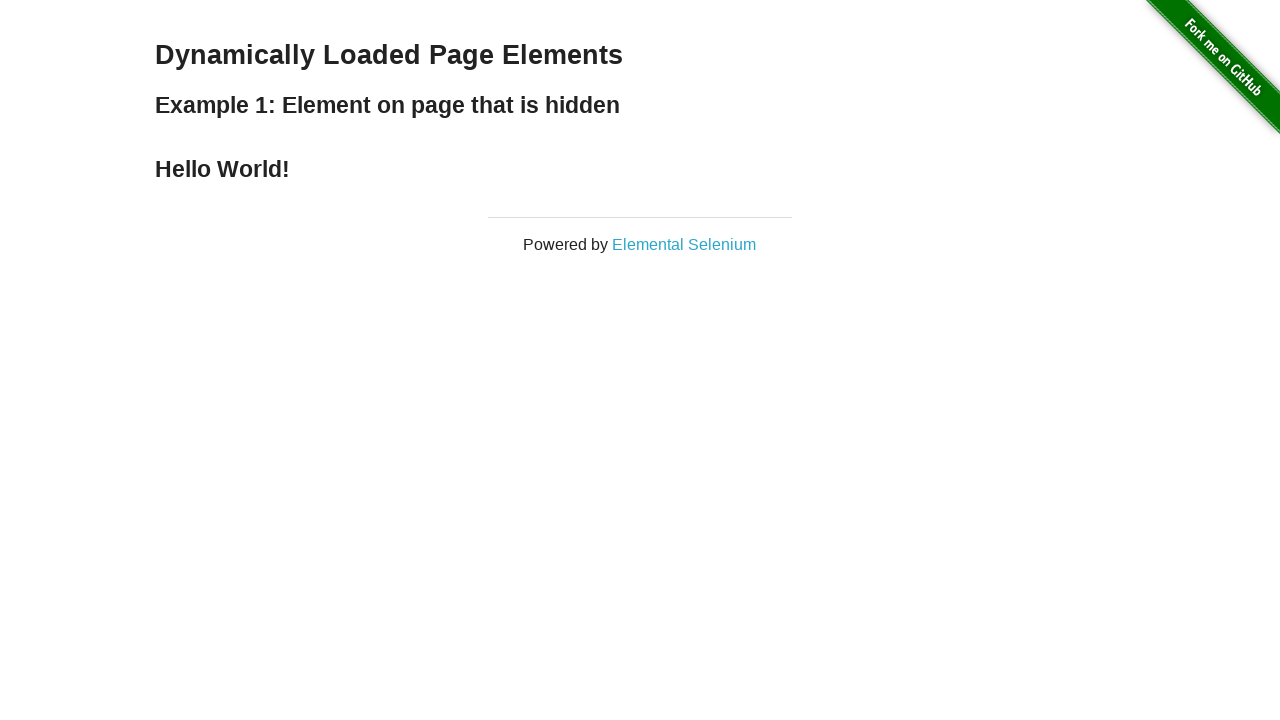

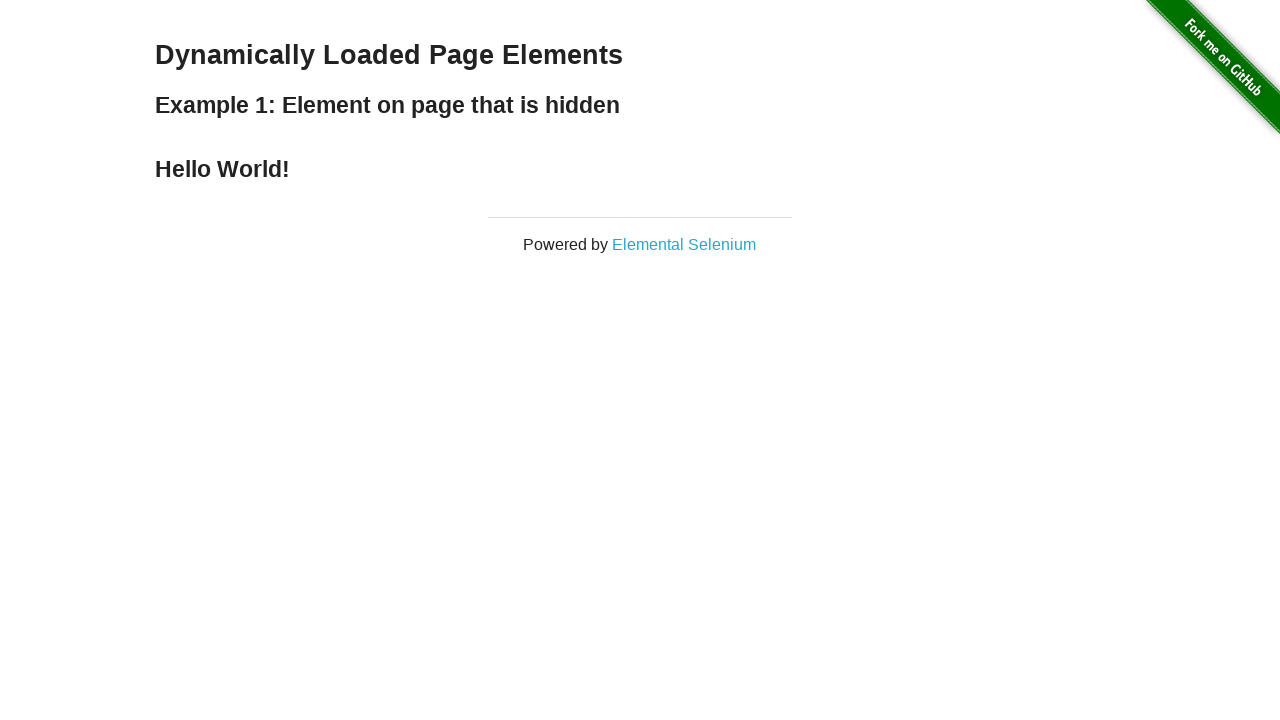